Tests clicking the 3rd day on a calendar widget and verifies the selected date text updates. This test demonstrates a potential race condition without proper waits.

Starting URL: http://demos.telerik.com/aspnet-ajax/ajaxloadingpanel/functionality/explicit-show-hide/defaultcs.aspx

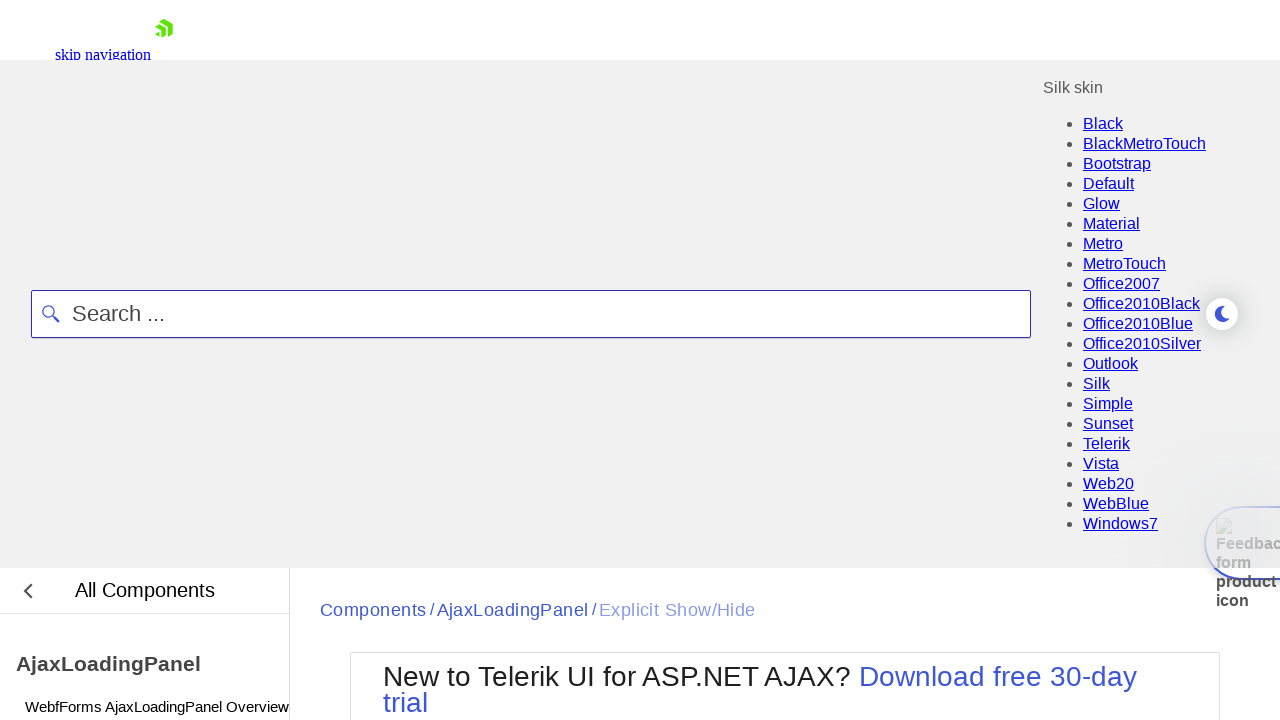

Retrieved selected date text before clicking calendar day
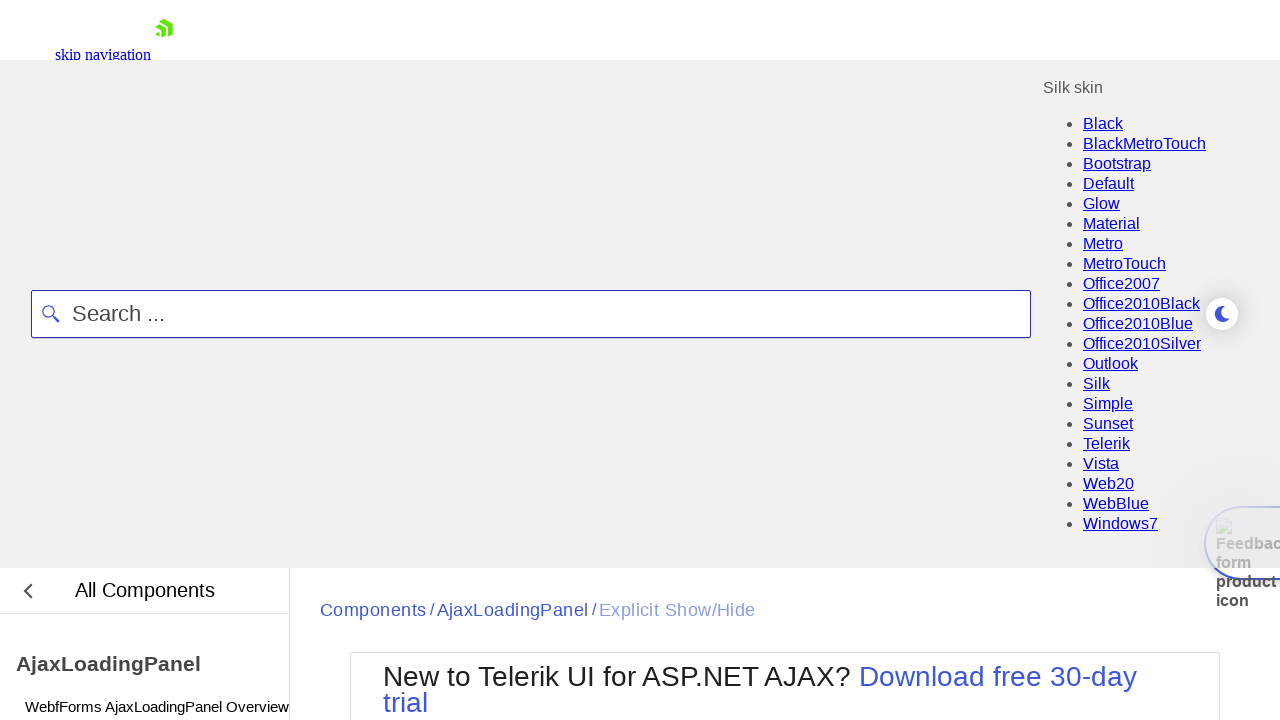

Printed selected date before AJAX call
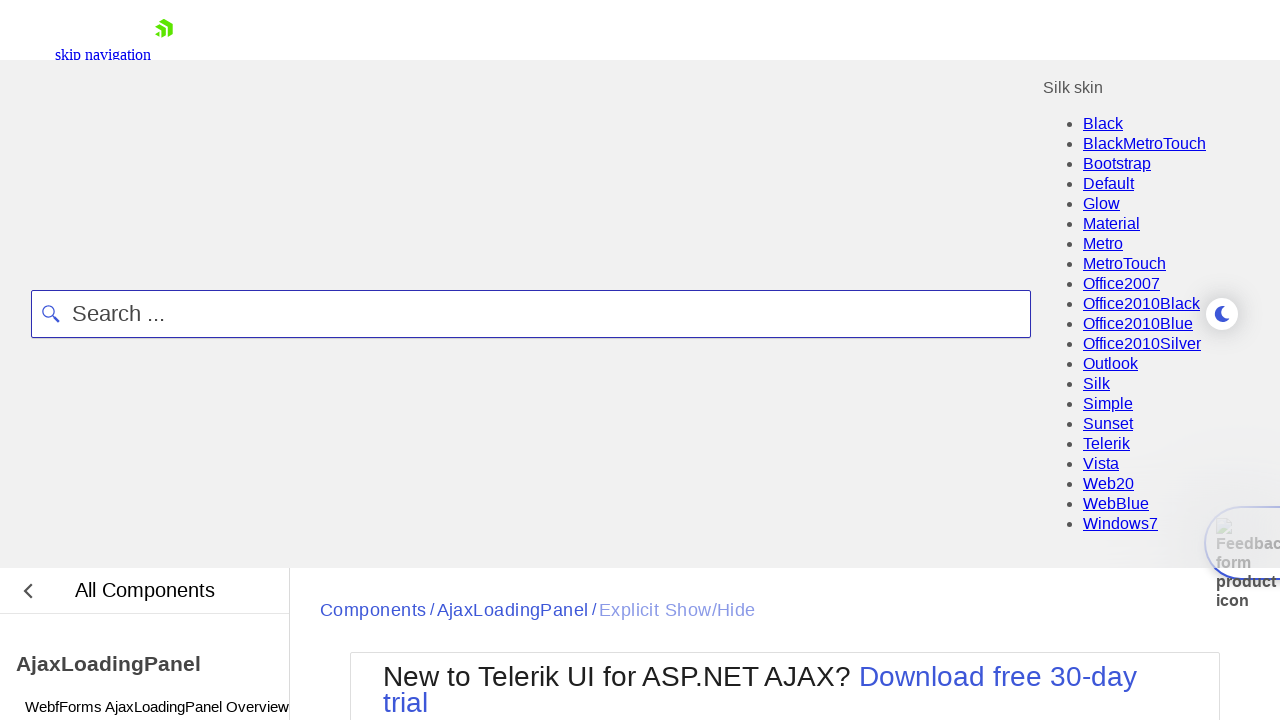

Clicked the 3rd day on the calendar widget at (414, 704) on xpath=//*[contains(@class, 'rcRow')]/td/a[.='3']
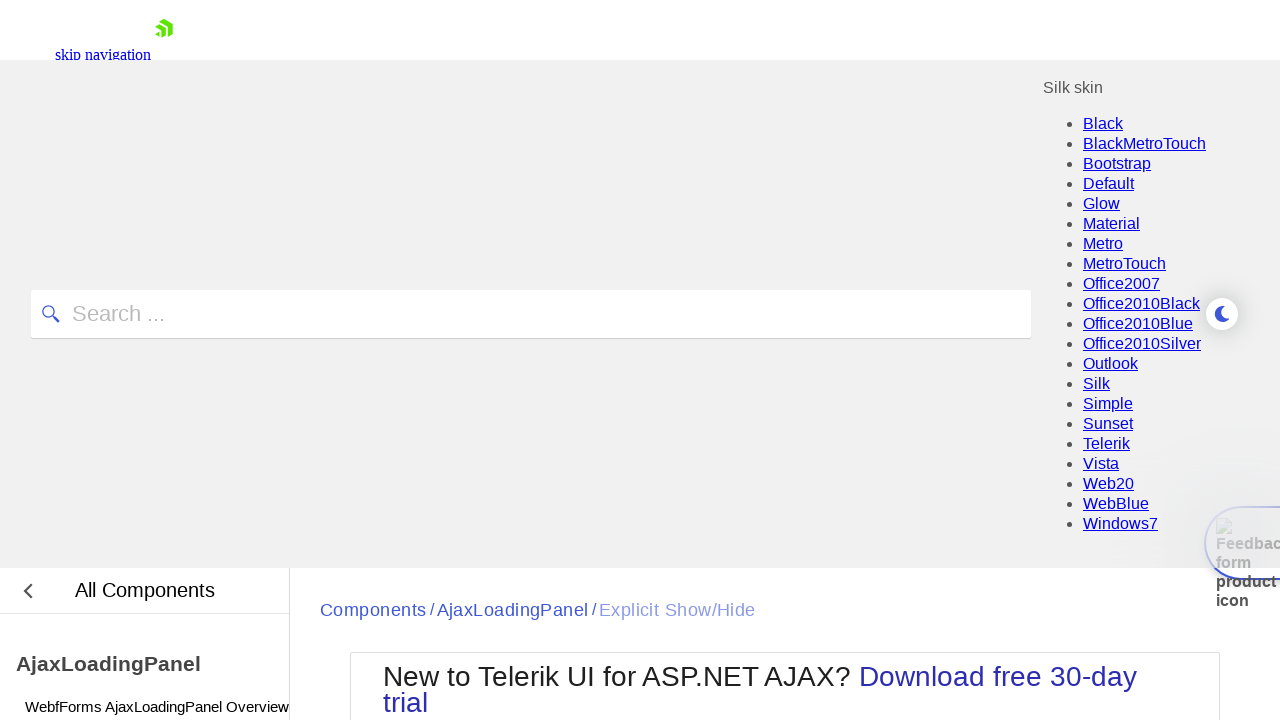

Retrieved selected date text after clicking calendar day
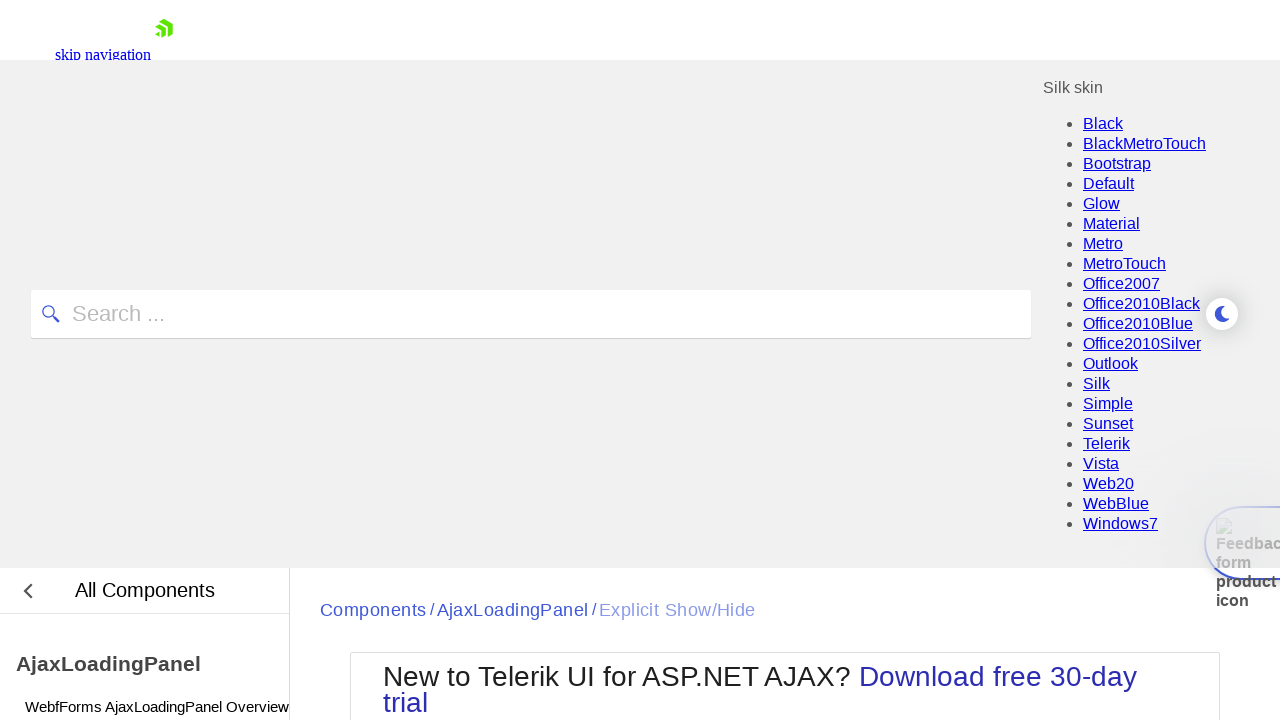

Printed selected date after AJAX call
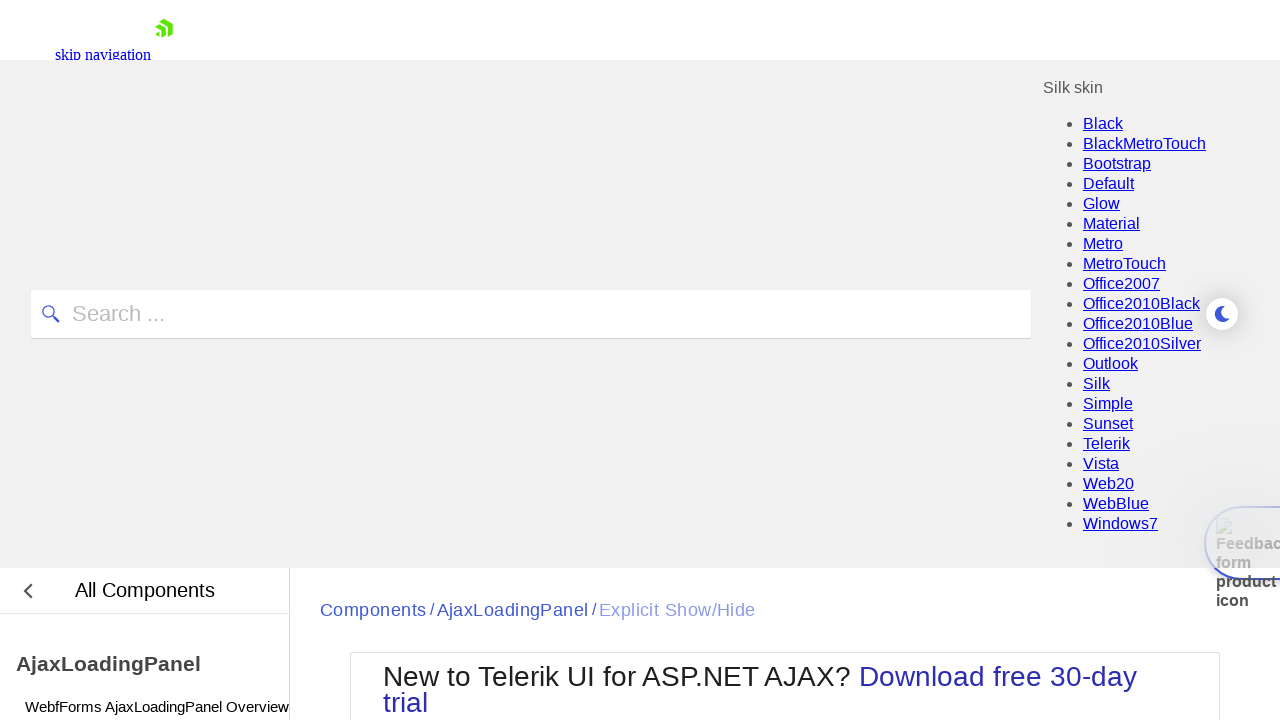

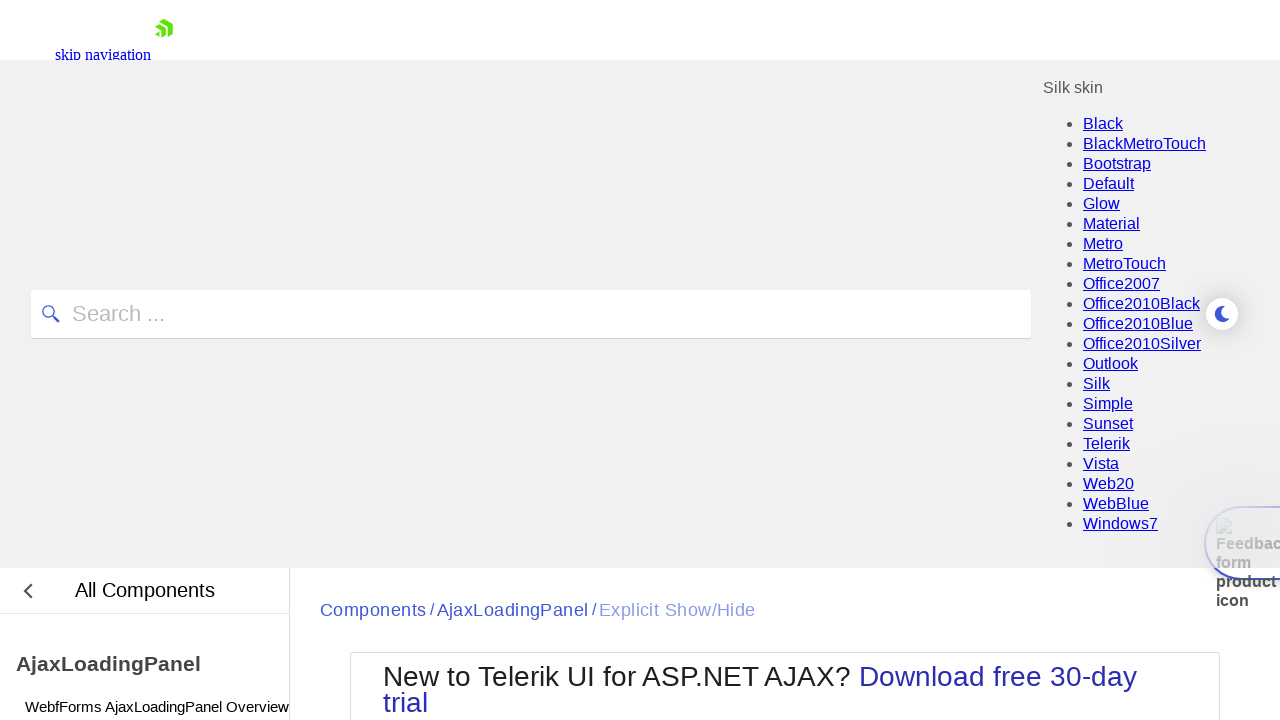